Tests form input functionality by filling first name, last name, and email fields, submitting the form, and clicking on links to verify various locator strategies work correctly.

Starting URL: https://syntaxprojects.com/input-form-locator.php

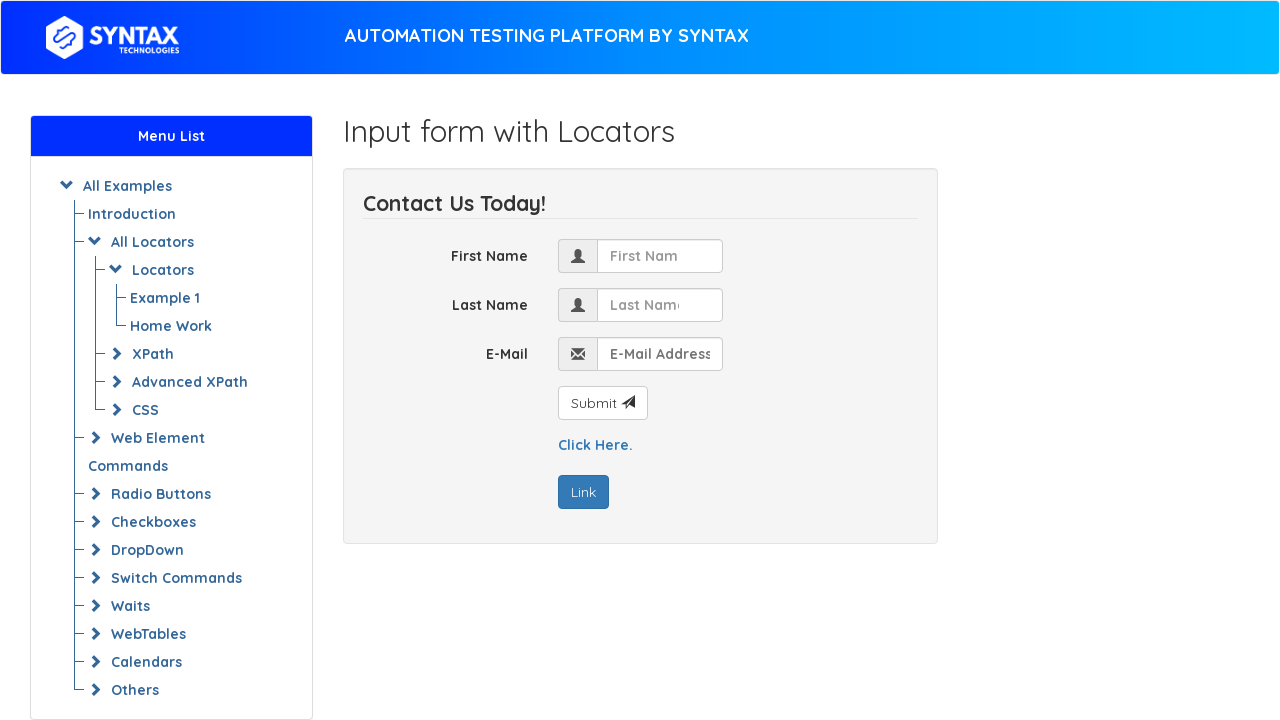

Filled first name field with 'John' on #first_name
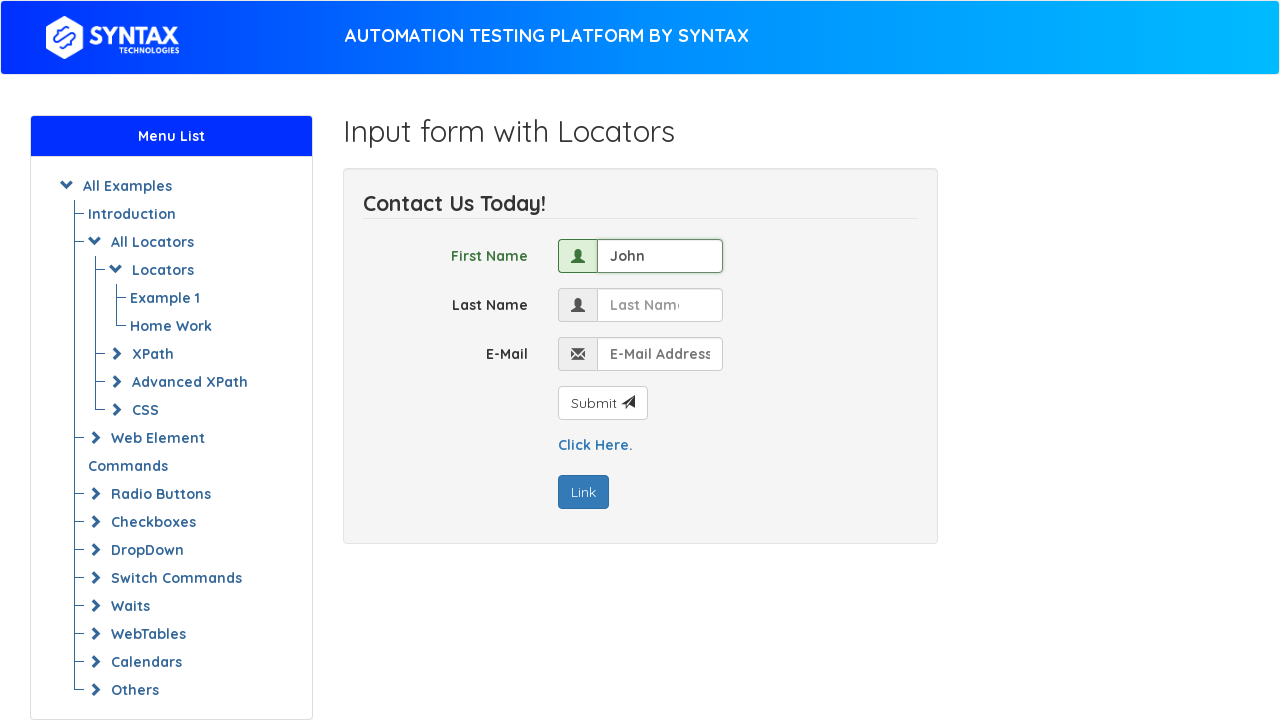

Filled last name field with 'doe' on input[name='last_name']
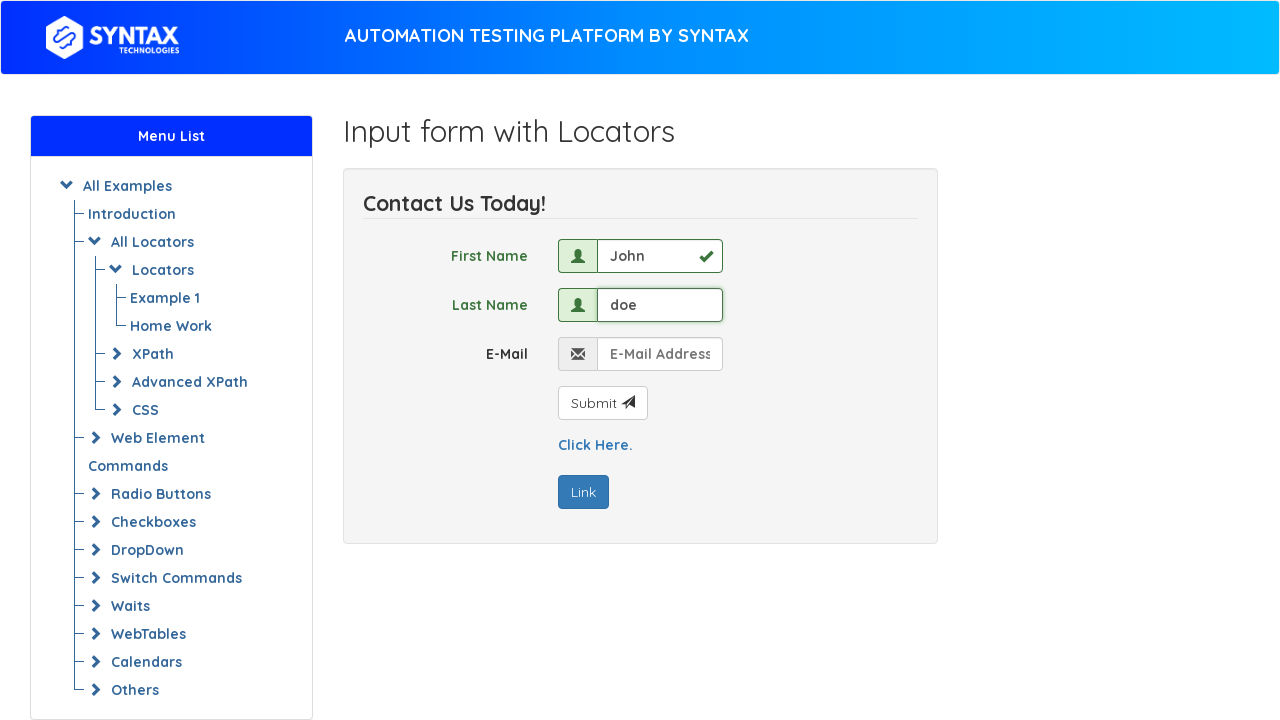

Filled email field with 'sadda@gmail.com' on input[name='email']
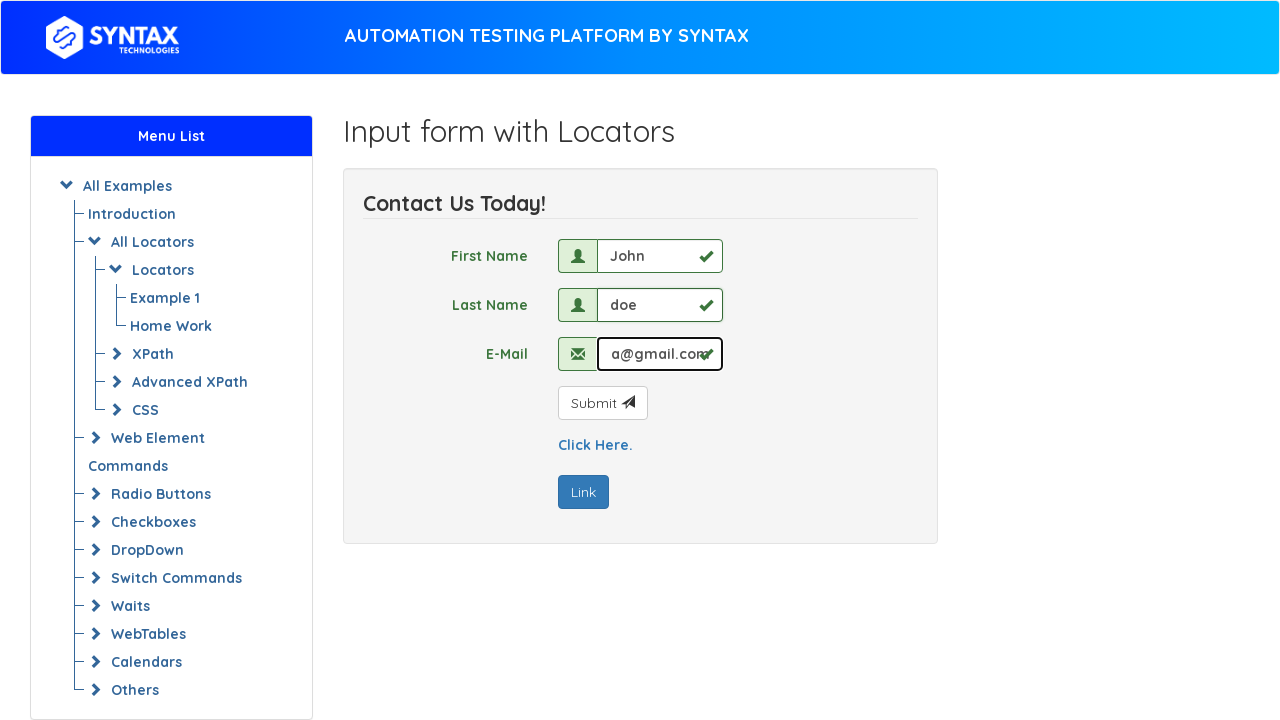

Clicked submit button to submit form at (602, 403) on #submit_button
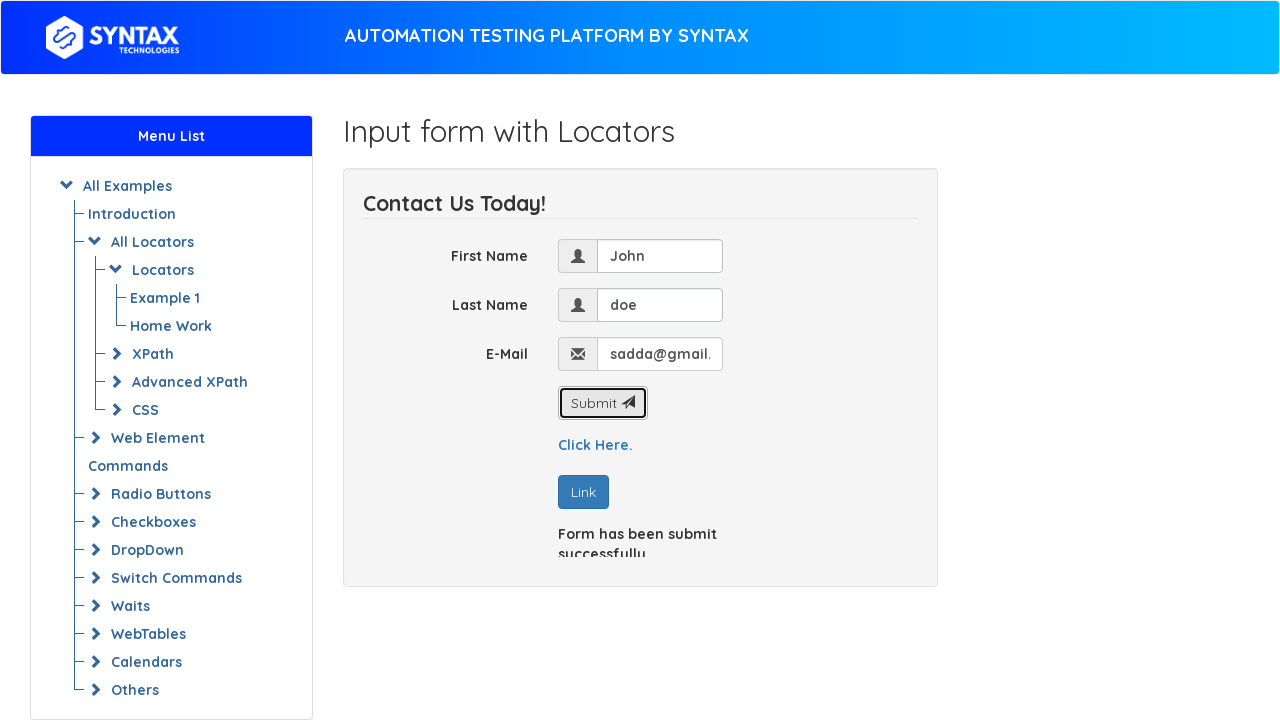

Clicked 'Click Here.' link at (595, 445) on text=Click Here.
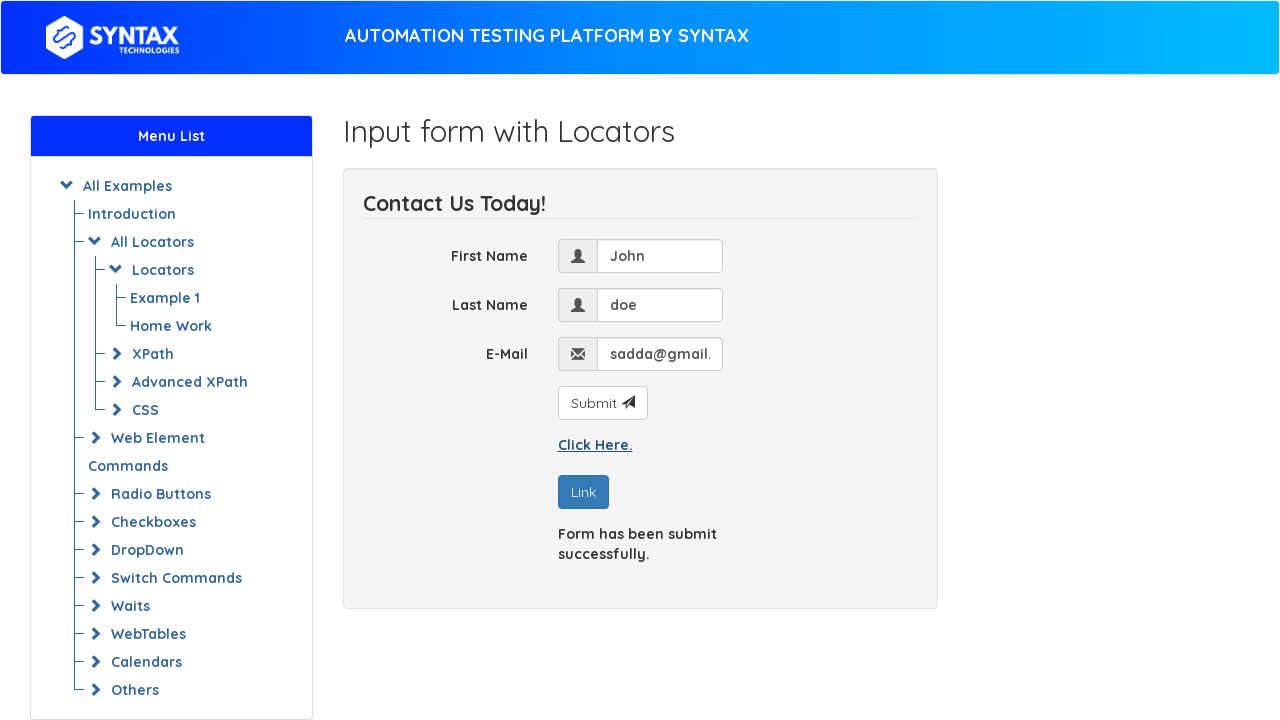

Clicked link containing text 'ink' at (583, 492) on a:has-text('ink')
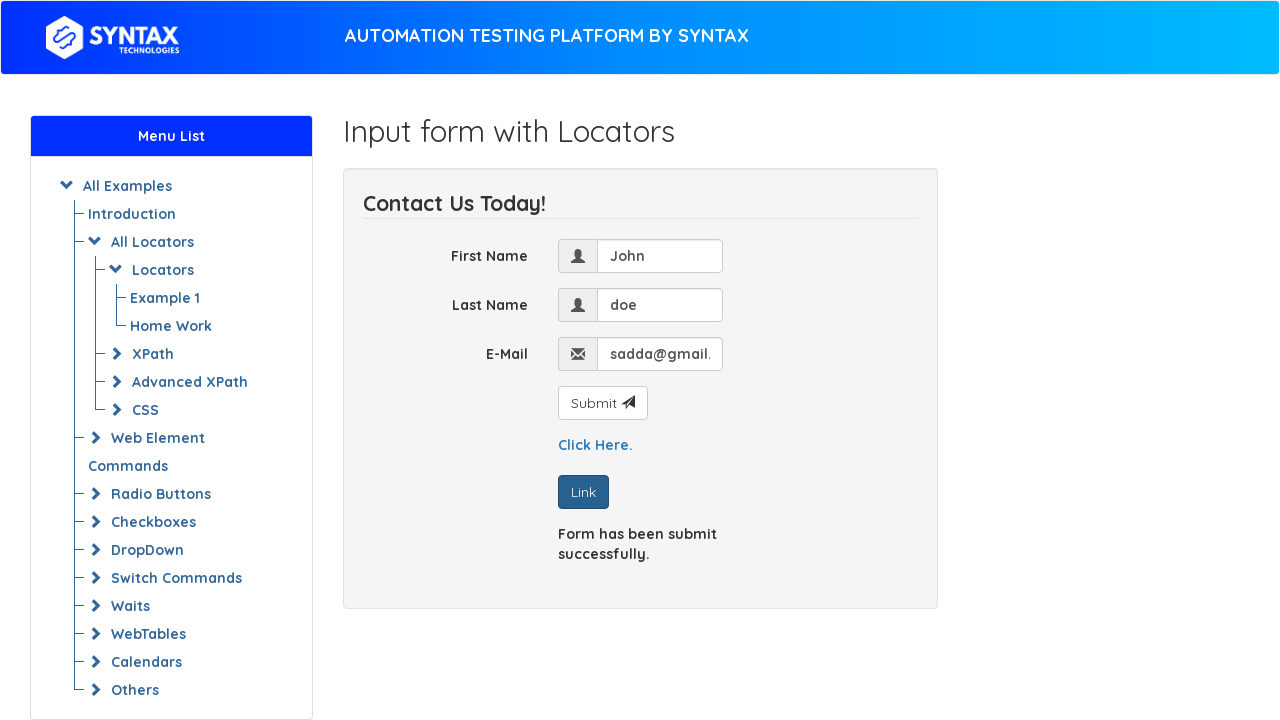

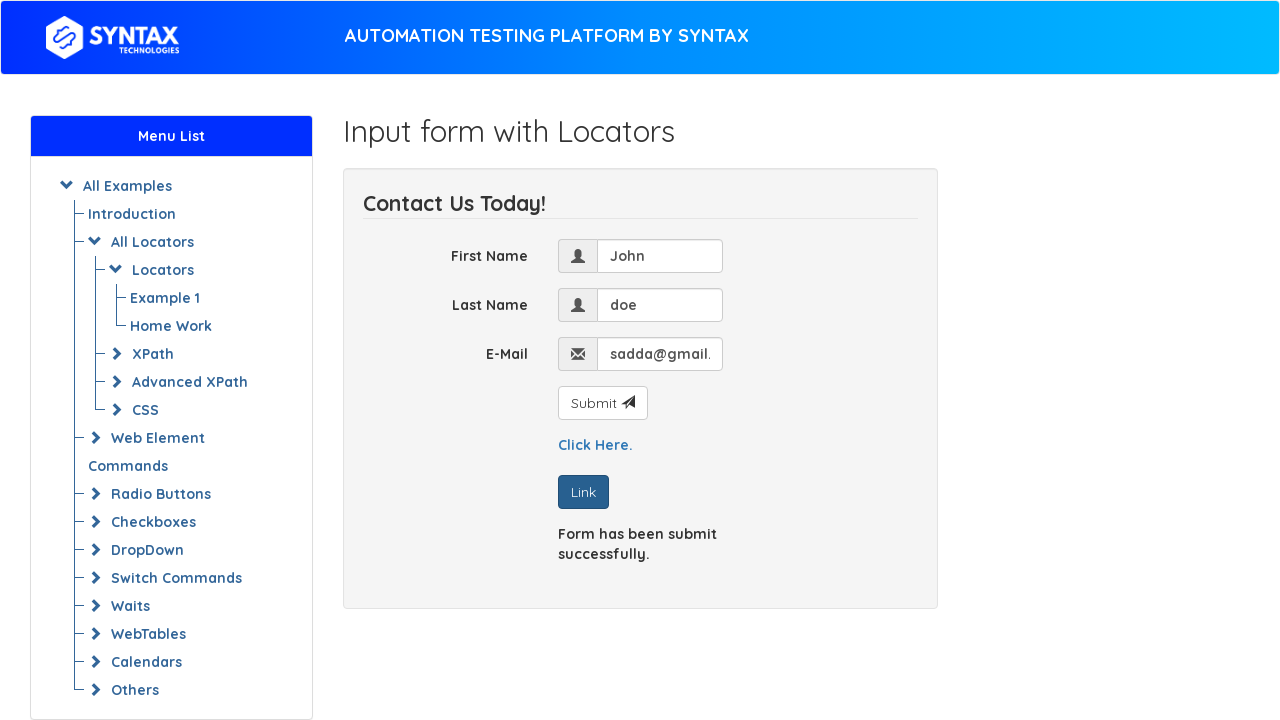